Tests radio button selection functionality by clicking the female radio button and verifying selection state changes

Starting URL: https://testautomationpractice.blogspot.com/

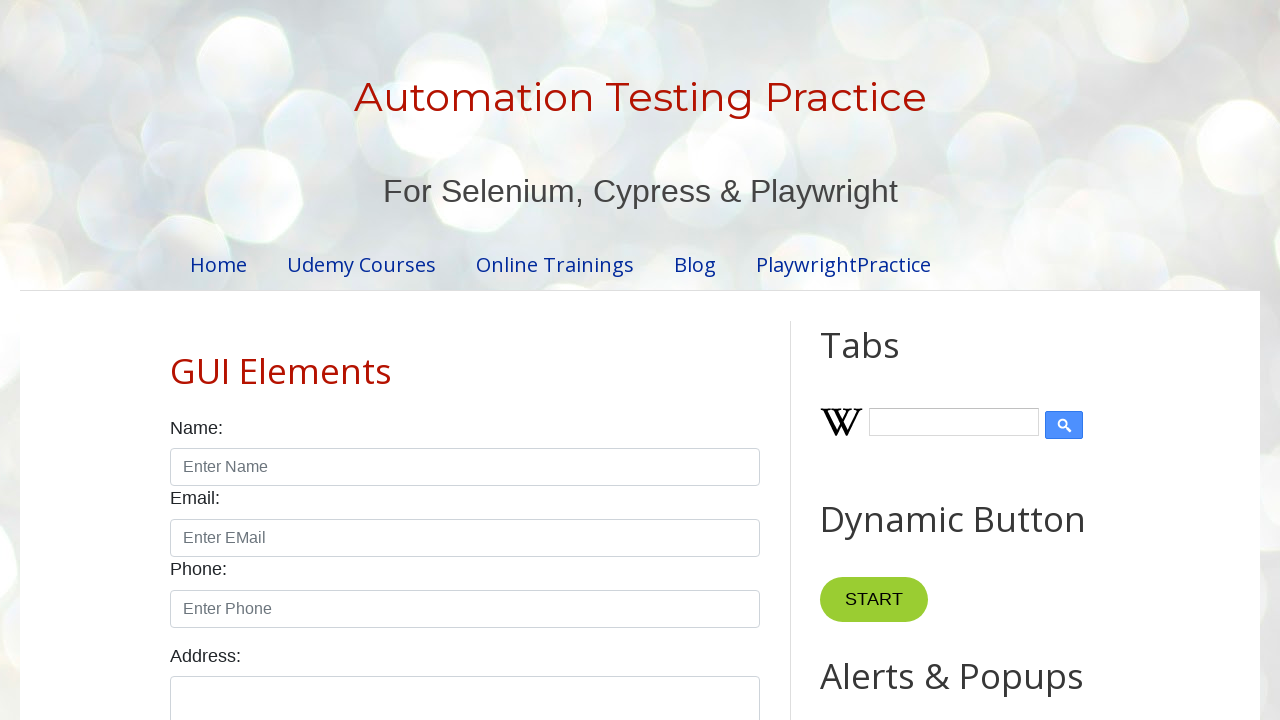

Waited for male radio button to be present
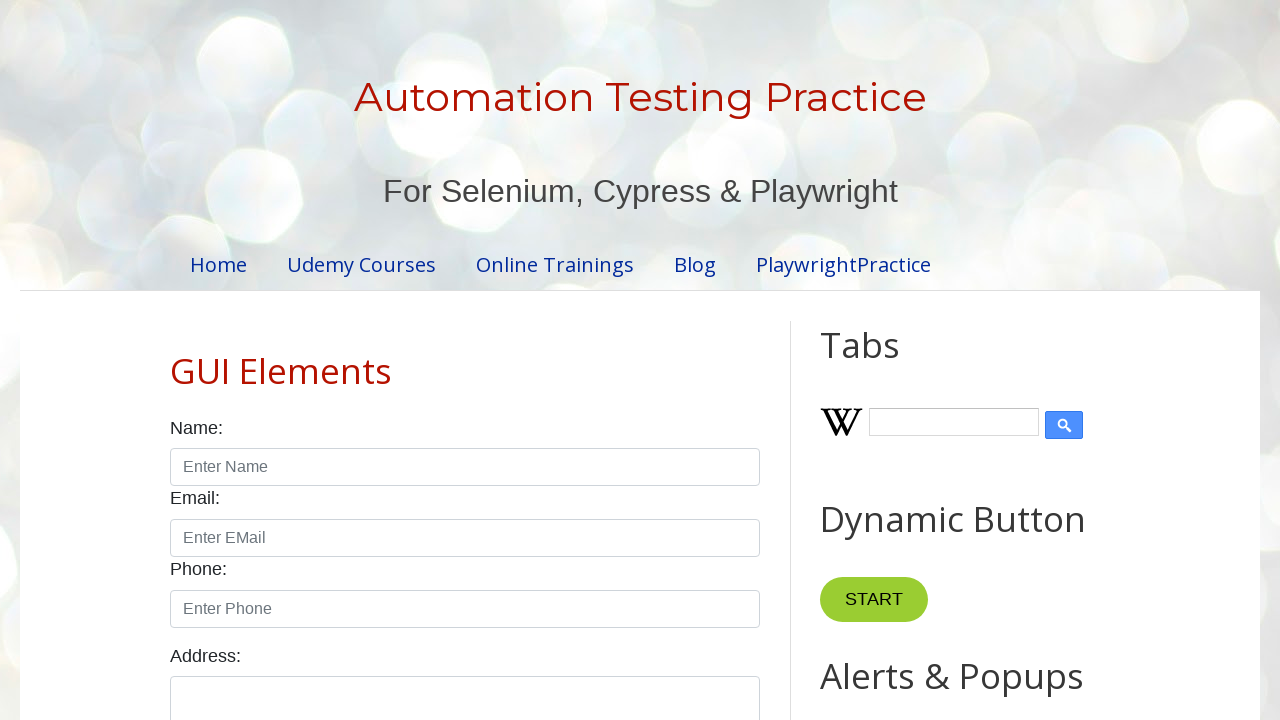

Waited for female radio button to be present
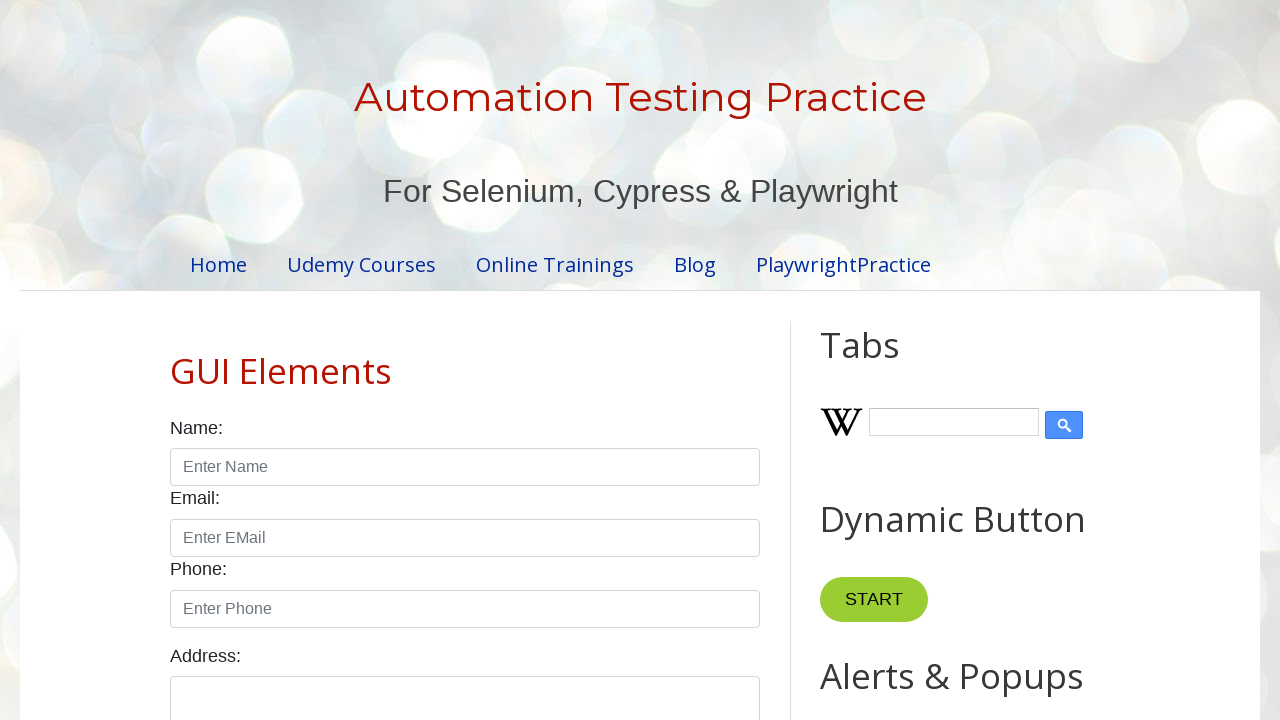

Clicked the female radio button at (250, 360) on input#female
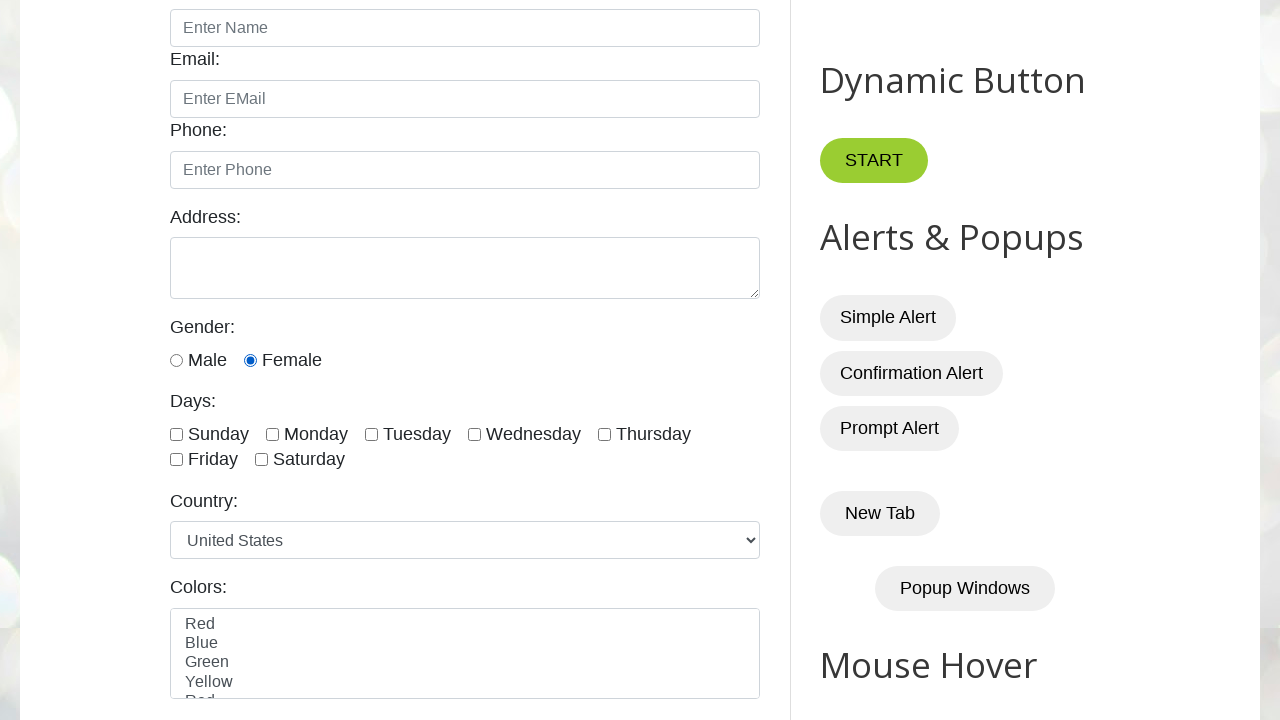

Verified that female radio button is selected
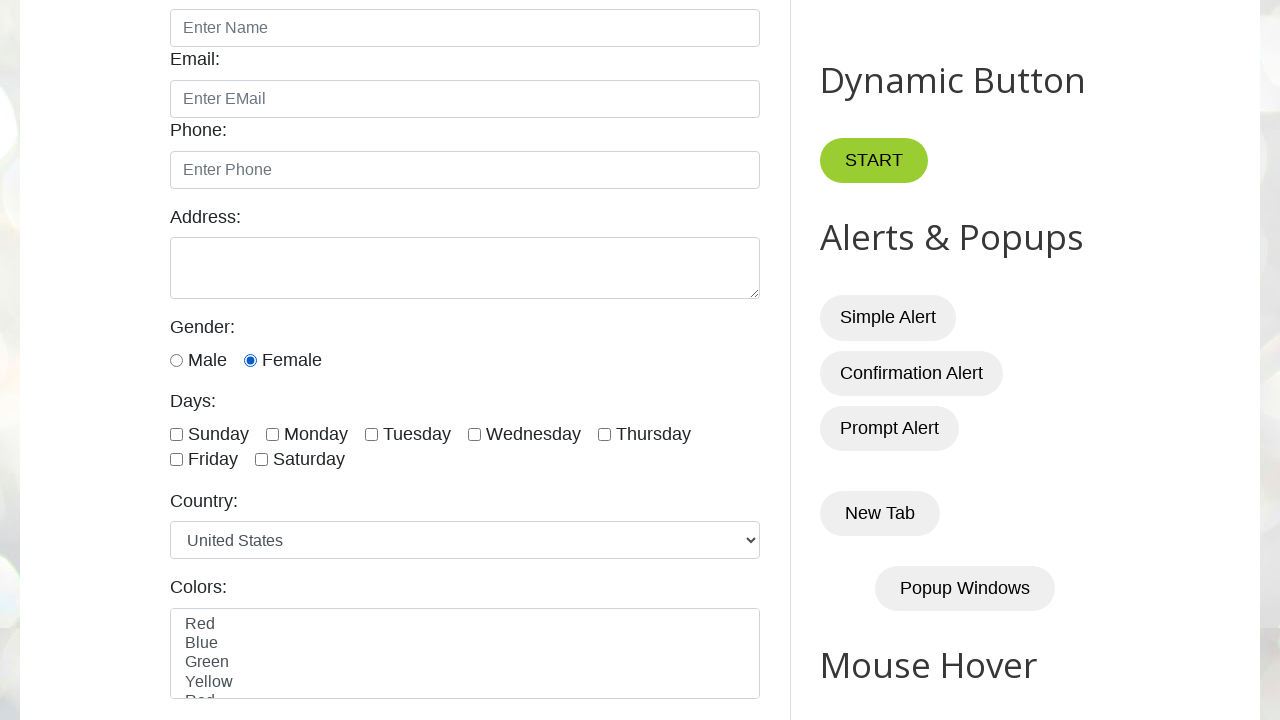

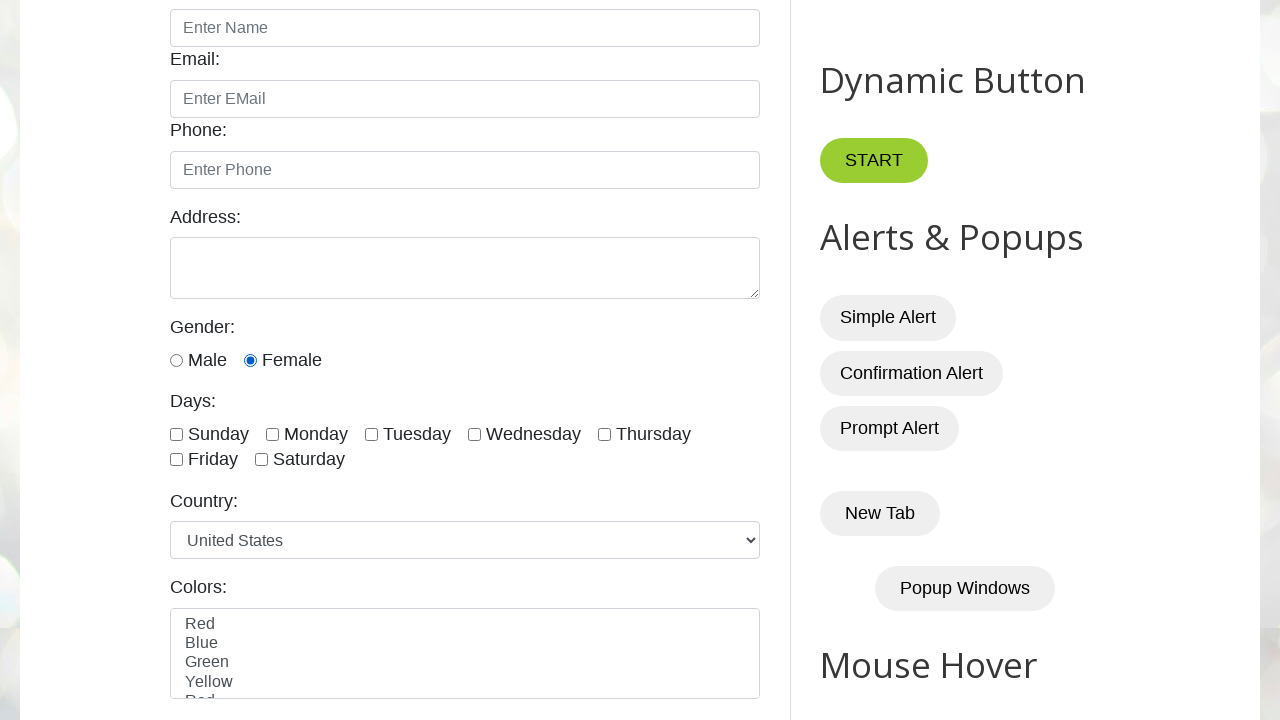